Tests homepage navigation by scrolling to and clicking on the E-junkie shop link, then verifying navigation to the E-junkie website

Starting URL: https://shopdemo.fatfreeshop.com/?

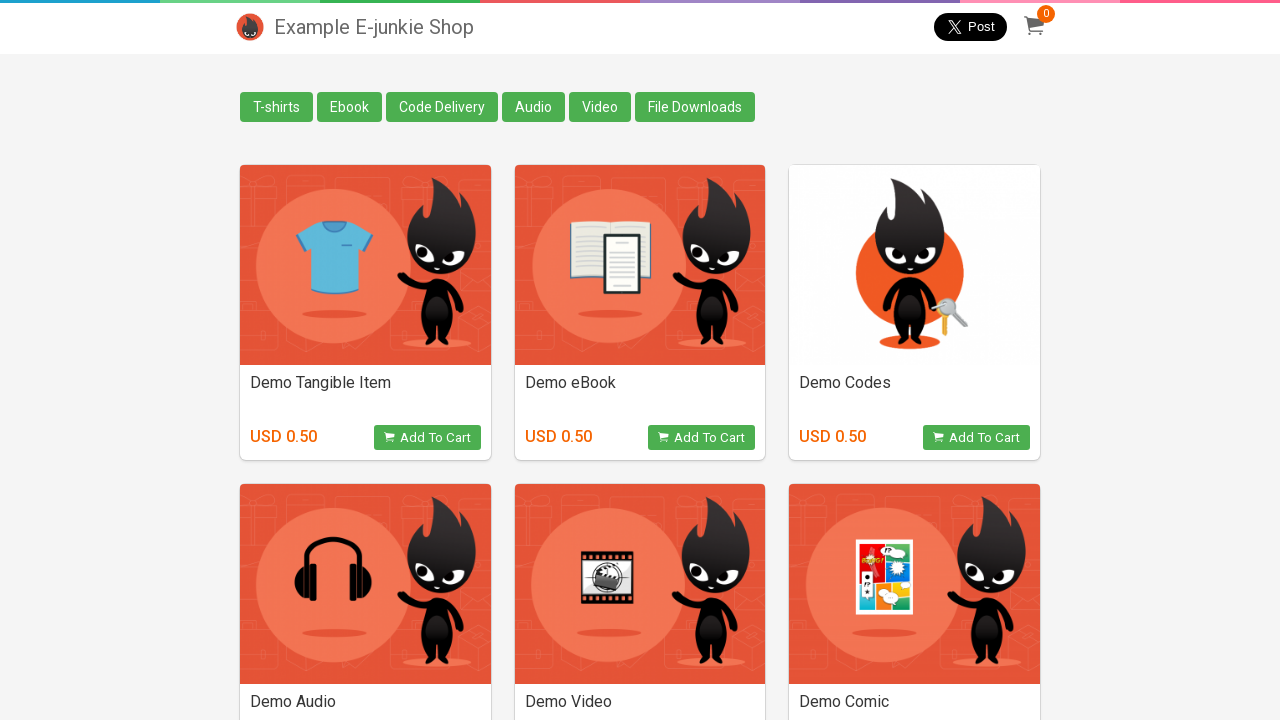

Scrolled down 500 pixels to make E-junkie shop link visible
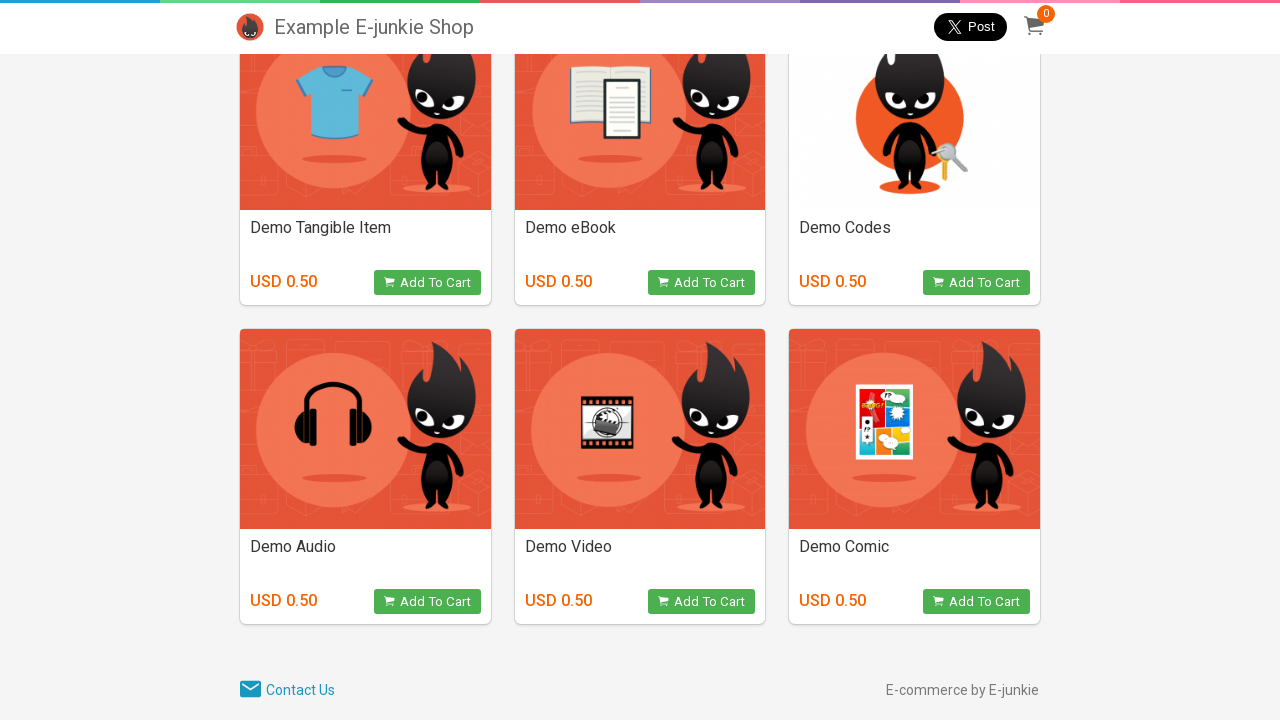

Clicked on E-junkie shop link at (962, 690) on a.EJ-ShopLink
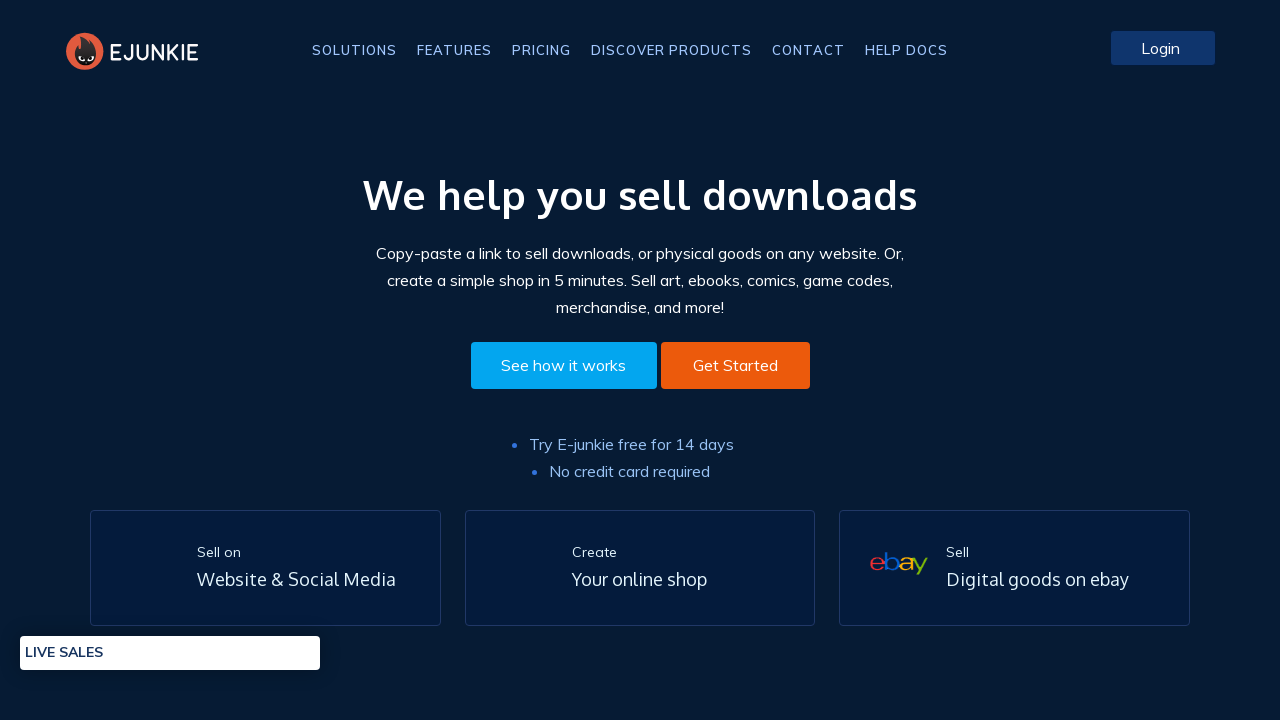

Clicked on E-junkie logo at (137, 51) on img[src='/wiki/user/themes/Wiki/images/logo.svg?123']
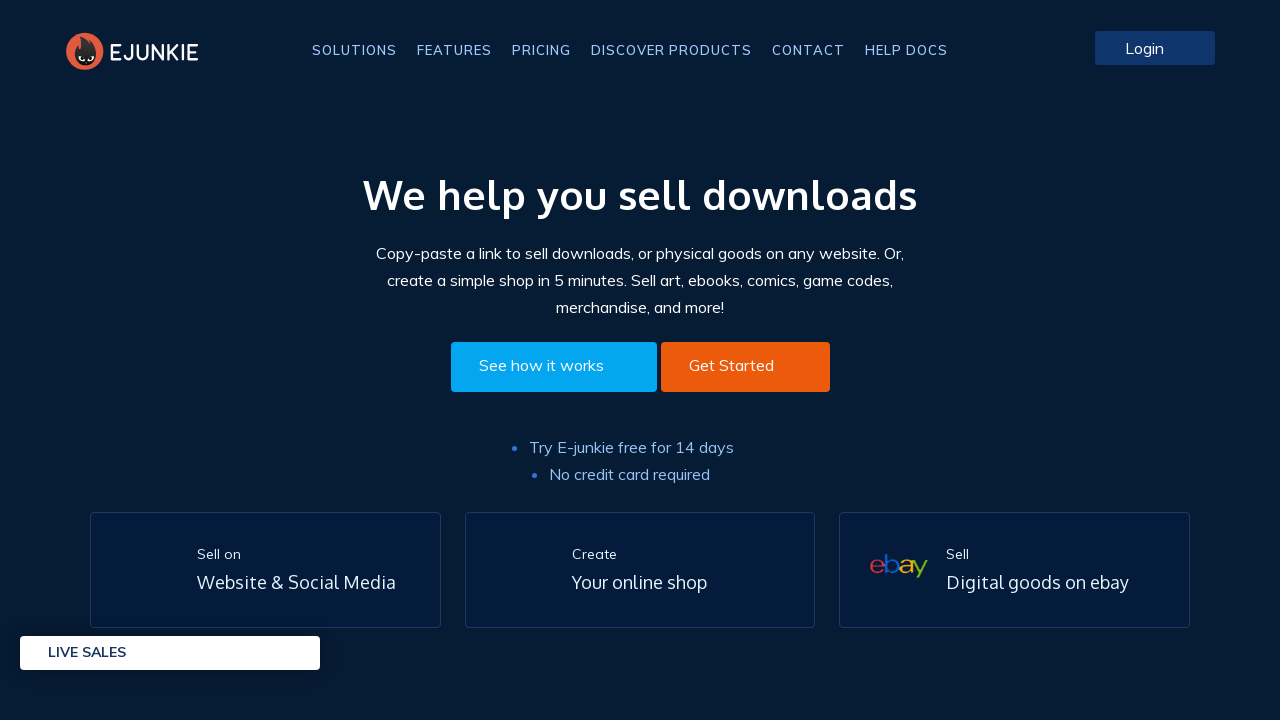

Verified navigation to e-junkie.com domain
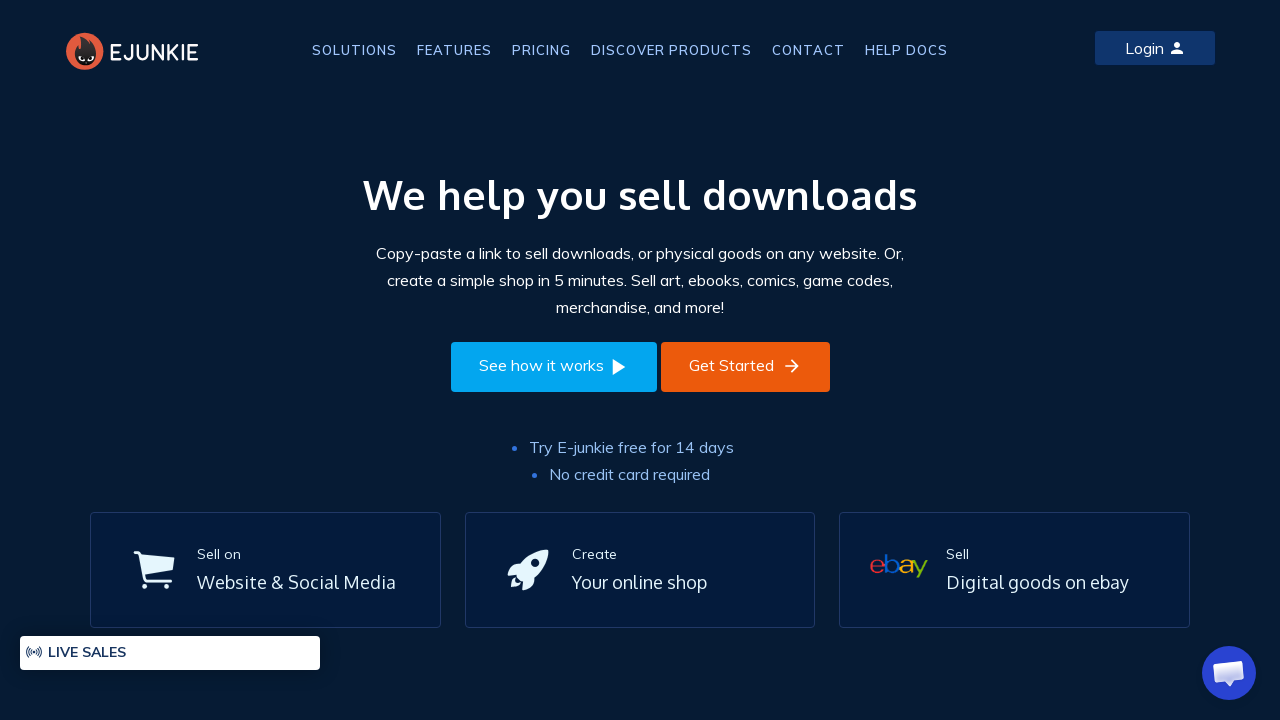

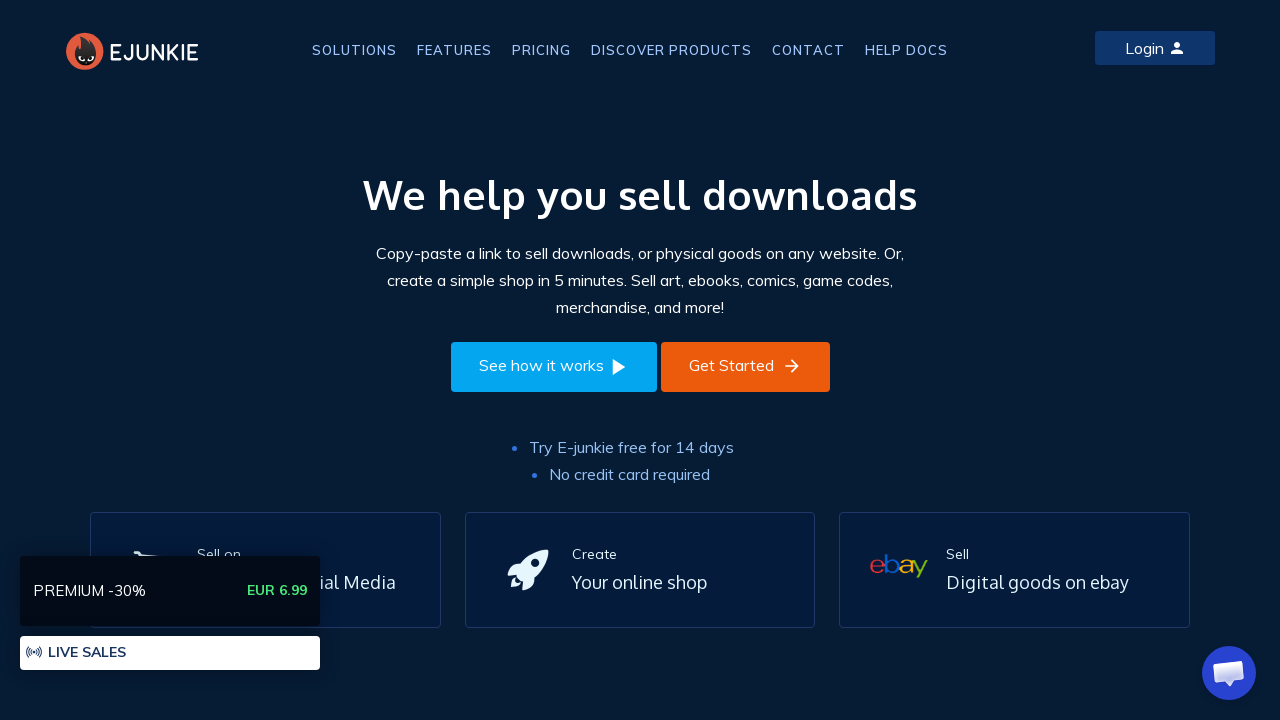